Tests dropdown selection functionality without using Select class by iterating through options and clicking the desired values in Industry and Country dropdowns

Starting URL: https://www.orangehrm.com/orangehrm-30-day-trial/

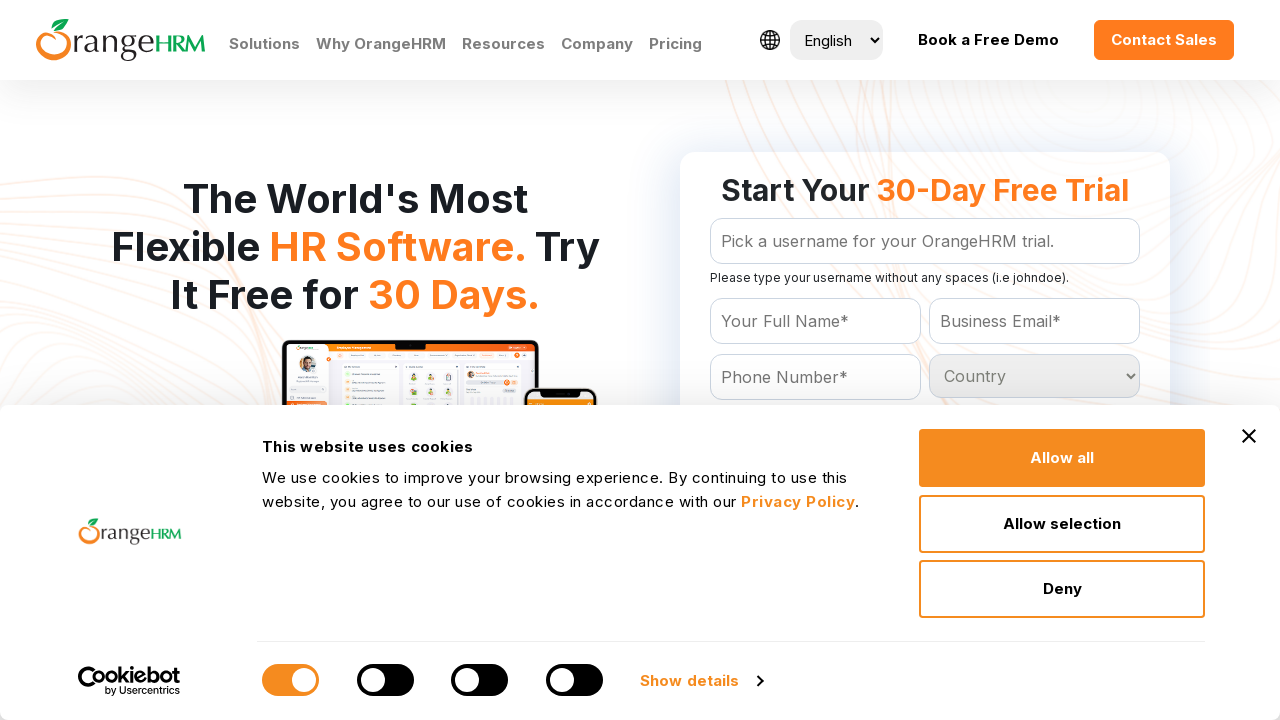

Retrieved all options from Industry dropdown
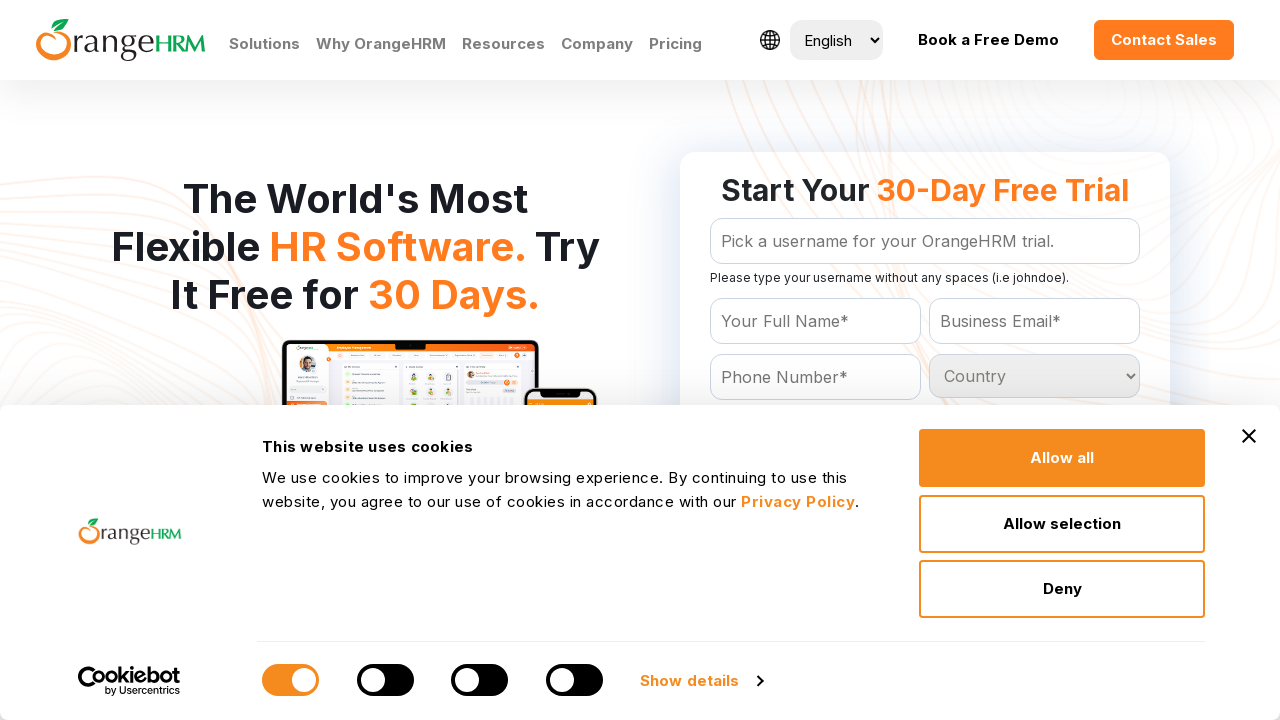

Retrieved all options from Country dropdown
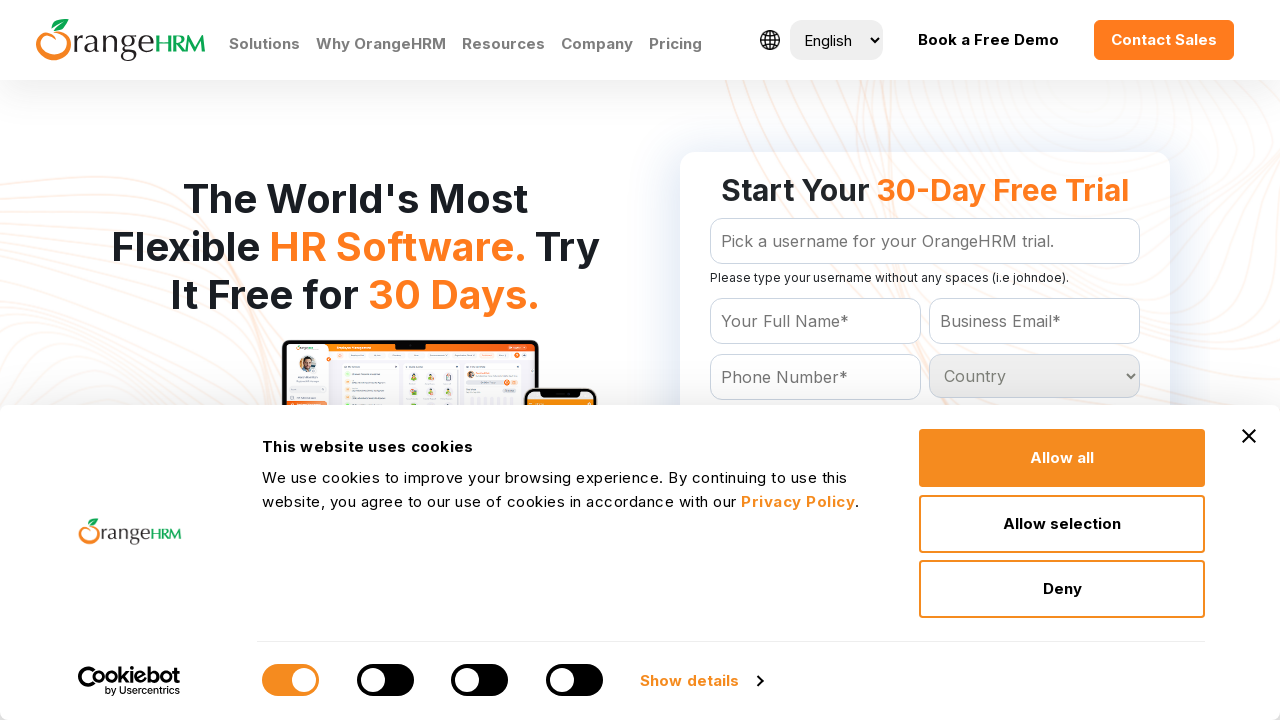

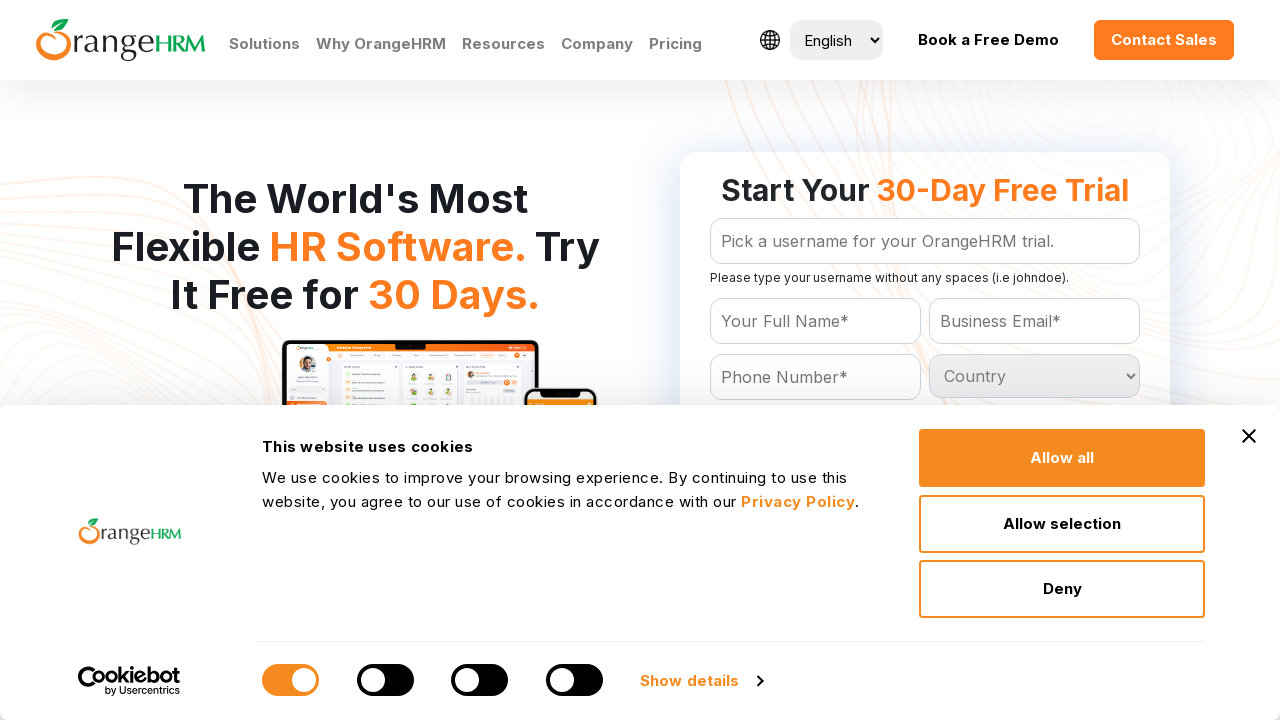